Tests a practice form by checking checkboxes, selecting gender from dropdown, filling password, submitting the form, and then navigating to shop to add a product to cart

Starting URL: https://rahulshettyacademy.com/angularpractice/

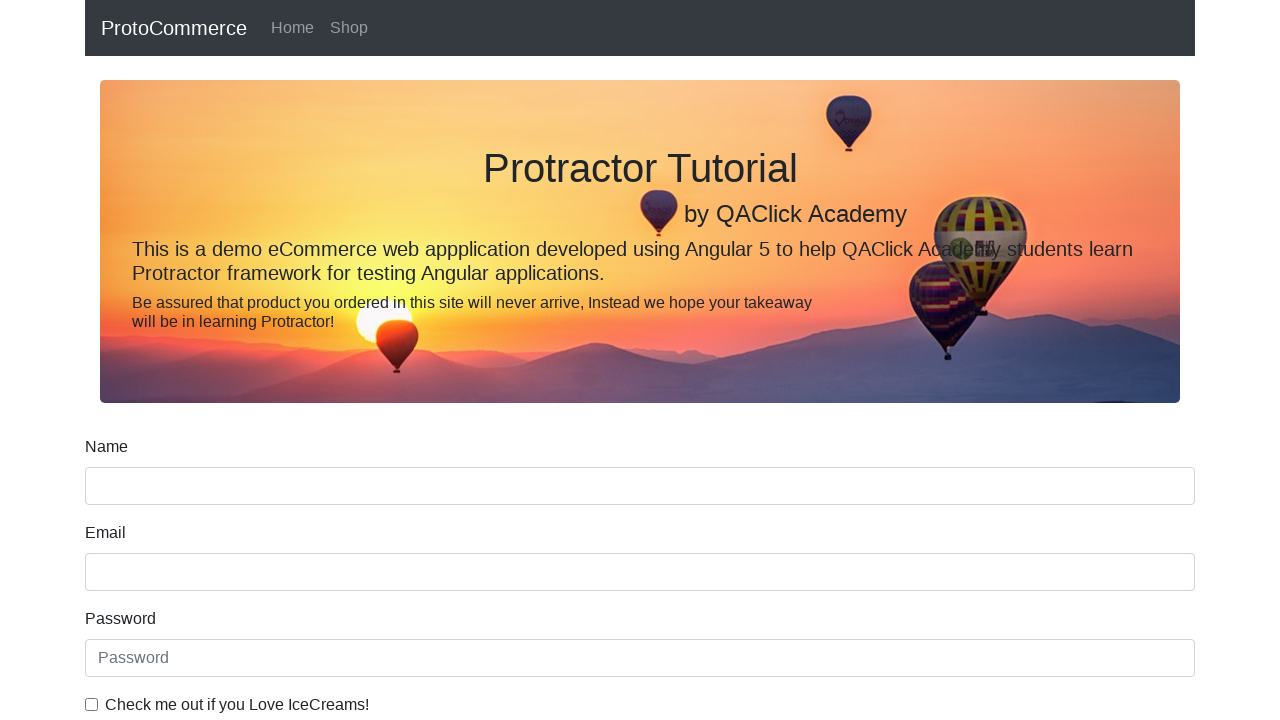

Checked 'Ice Creams' checkbox at (92, 704) on internal:label="Check me out if you Love IceCreams!"i
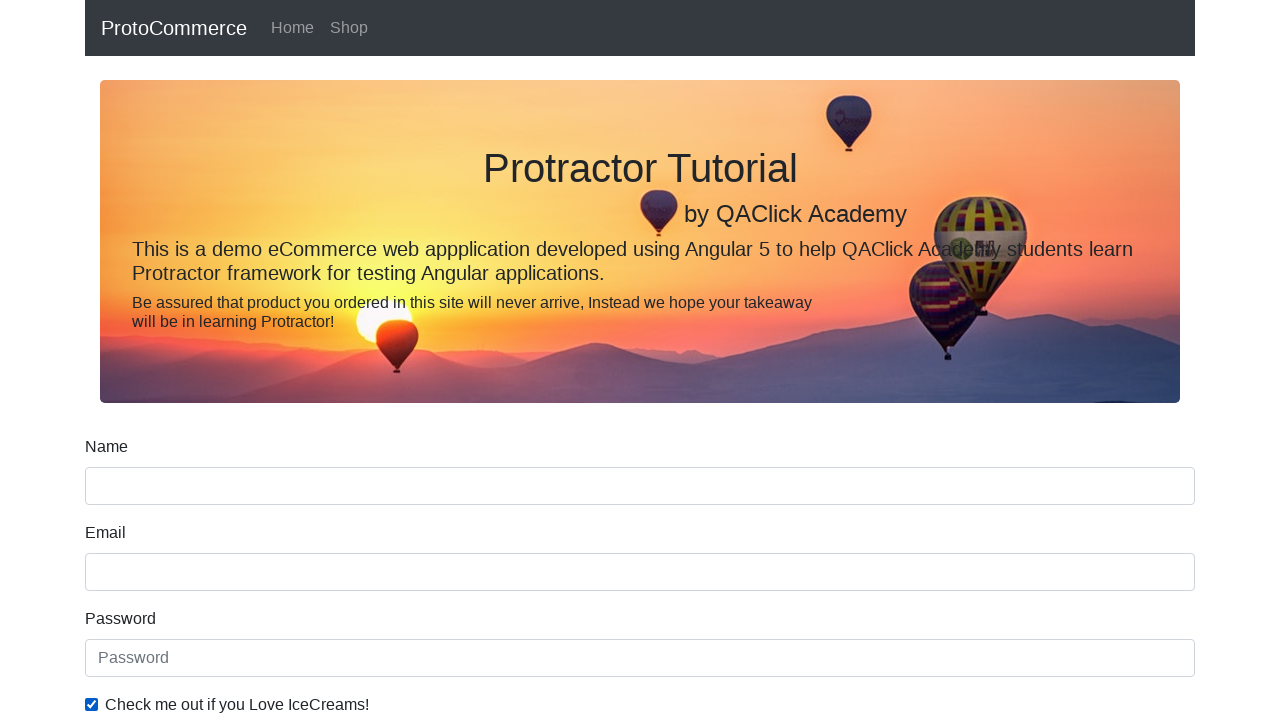

Selected 'Employed' radio button at (326, 360) on internal:label="Employed"i
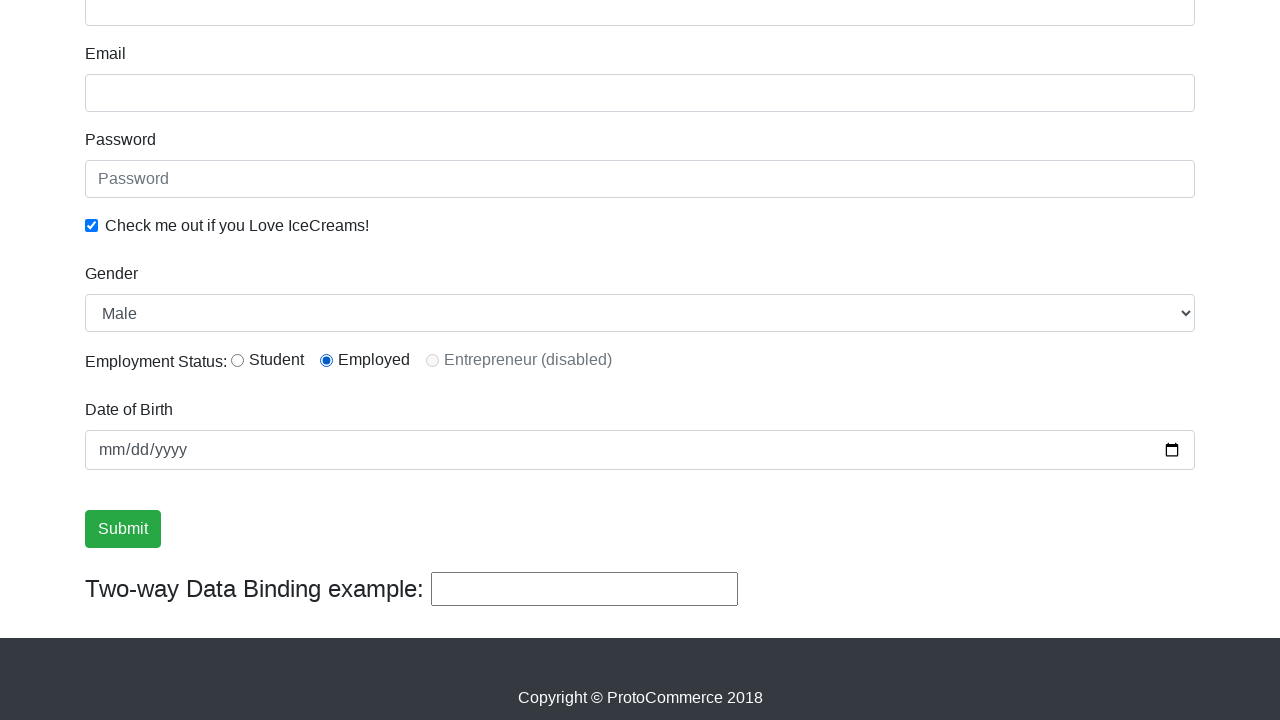

Selected 'Female' from Gender dropdown on internal:label="Gender"i
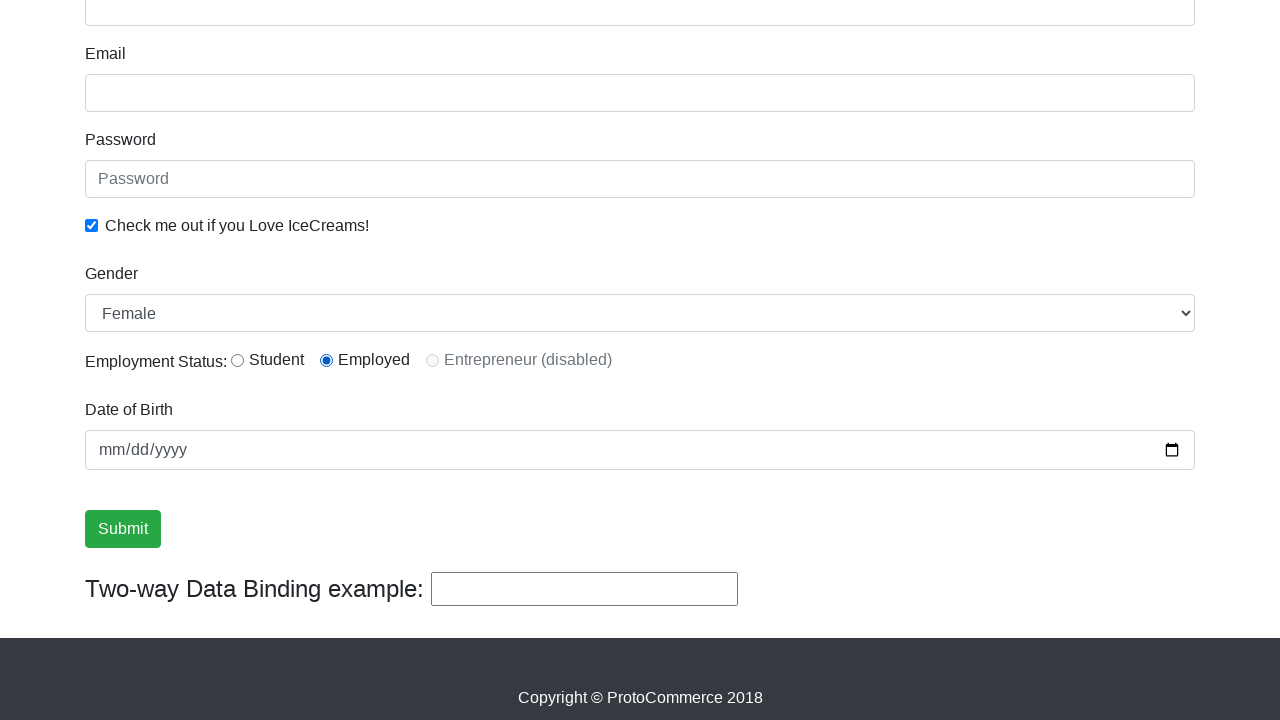

Filled password field with 'one@123' on internal:attr=[placeholder="Password"i]
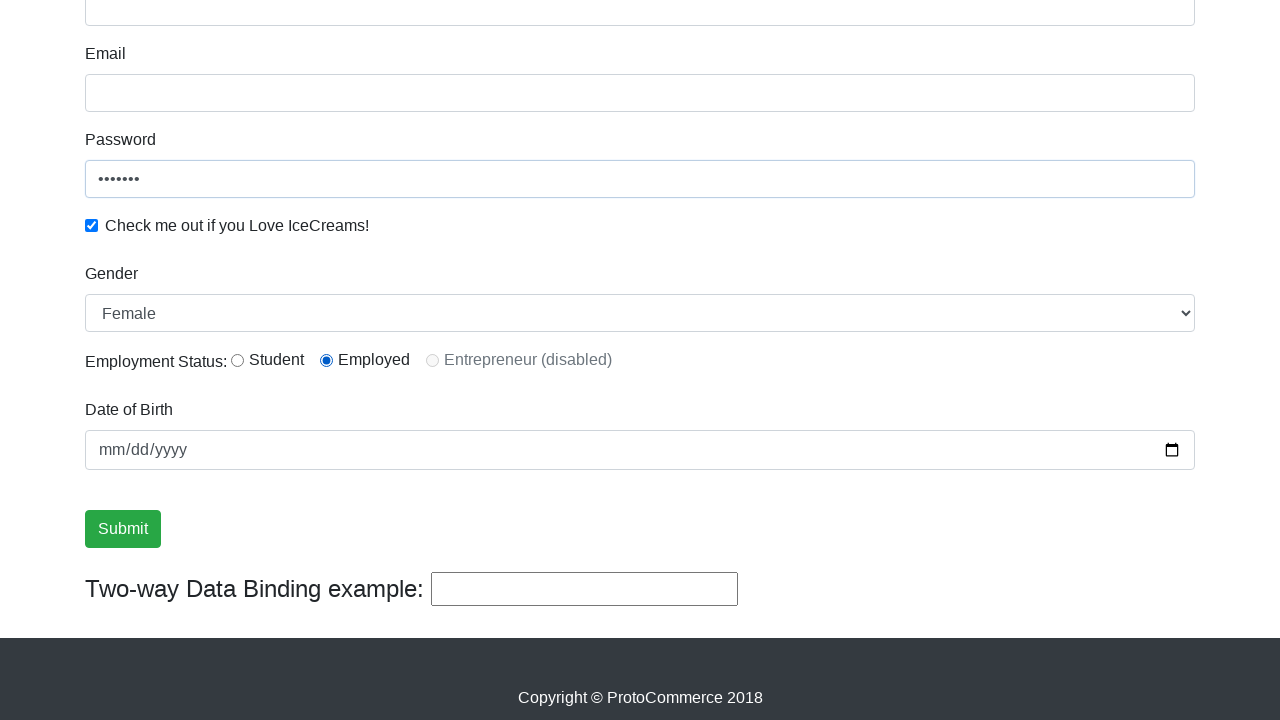

Clicked Submit button to submit the form at (123, 529) on internal:role=button[name="Submit"i]
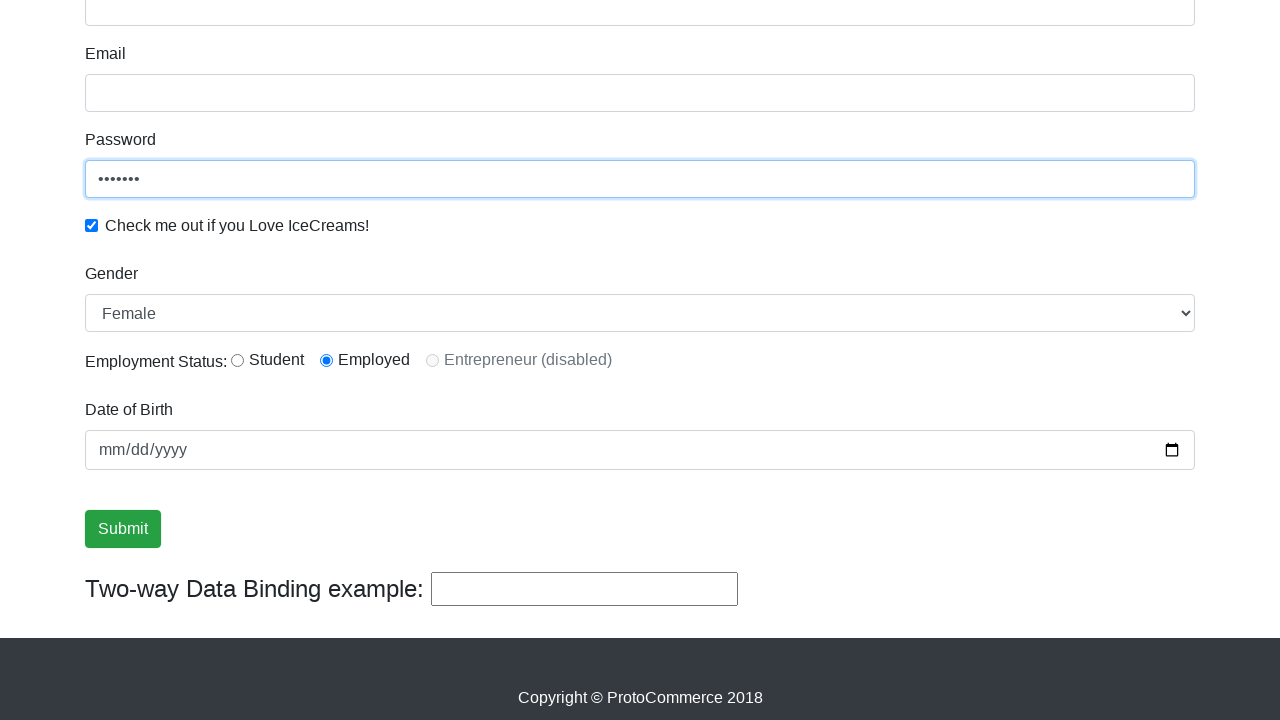

Form submission success message appeared
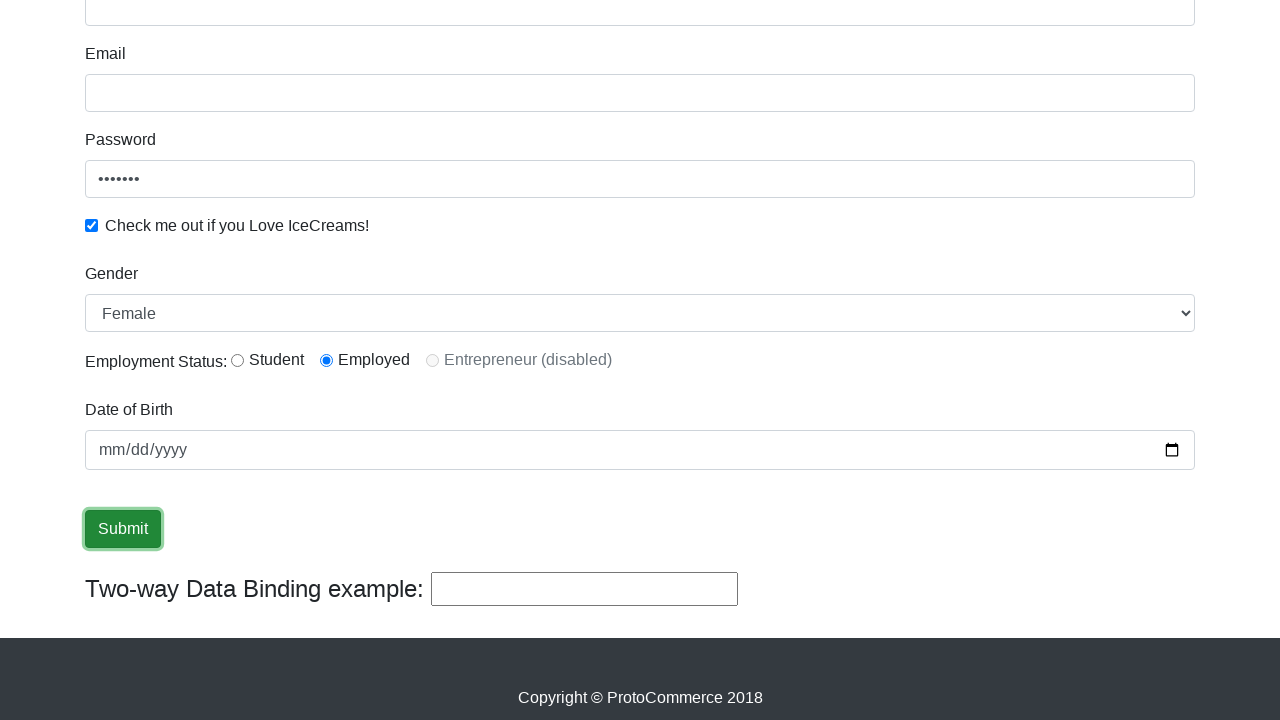

Clicked Shop link to navigate to shop page at (349, 28) on internal:role=link[name="Shop"i]
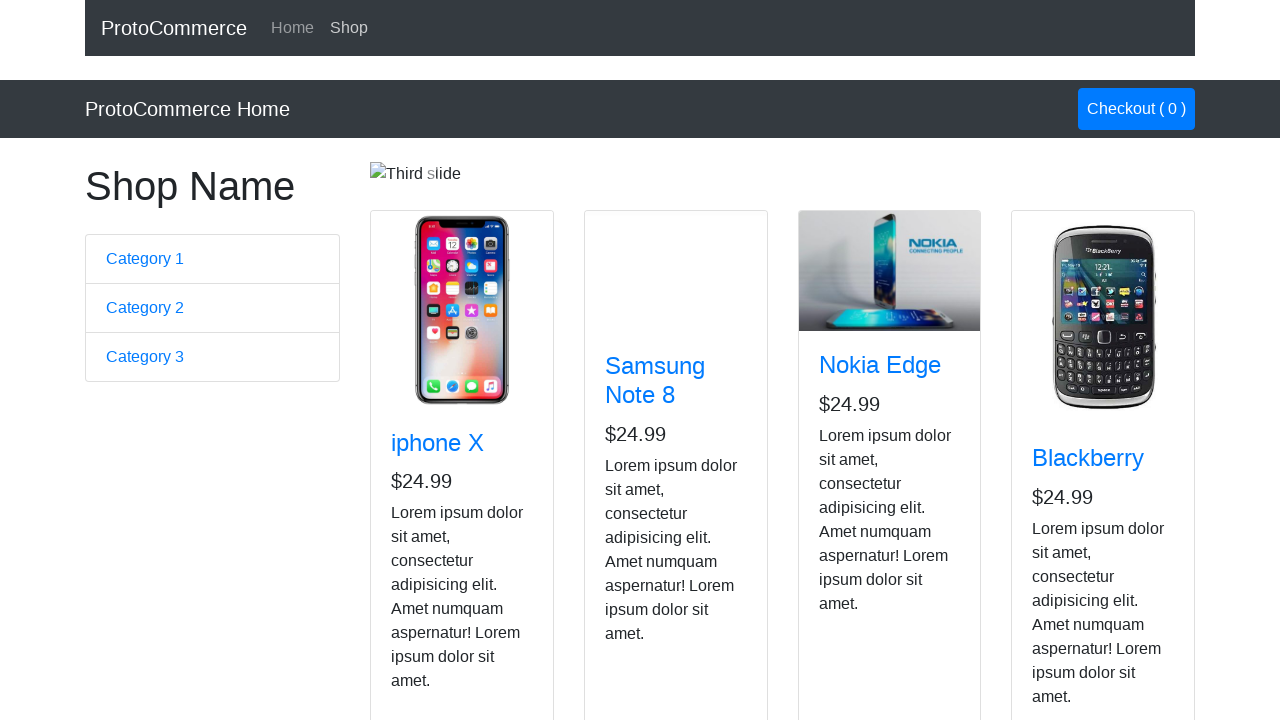

Added Blackberry product to cart at (1068, 528) on app-card >> internal:has-text="Blackberry"i >> internal:role=button[name="Add"i]
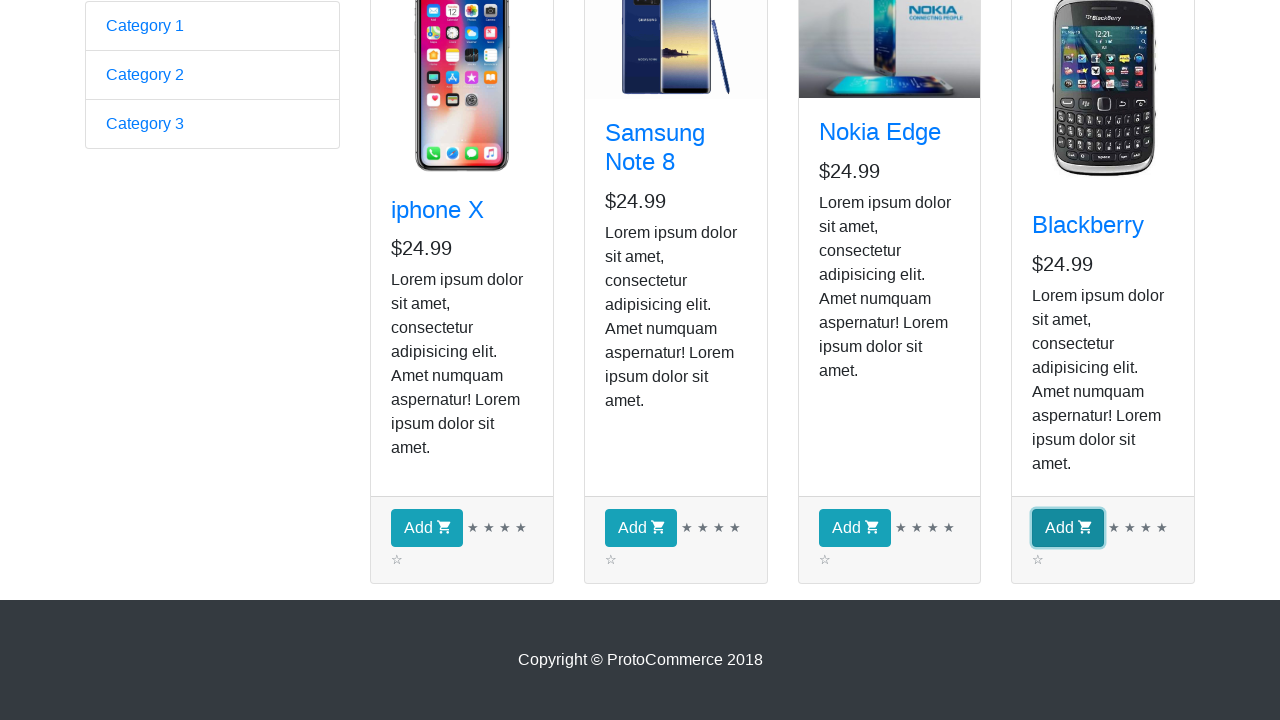

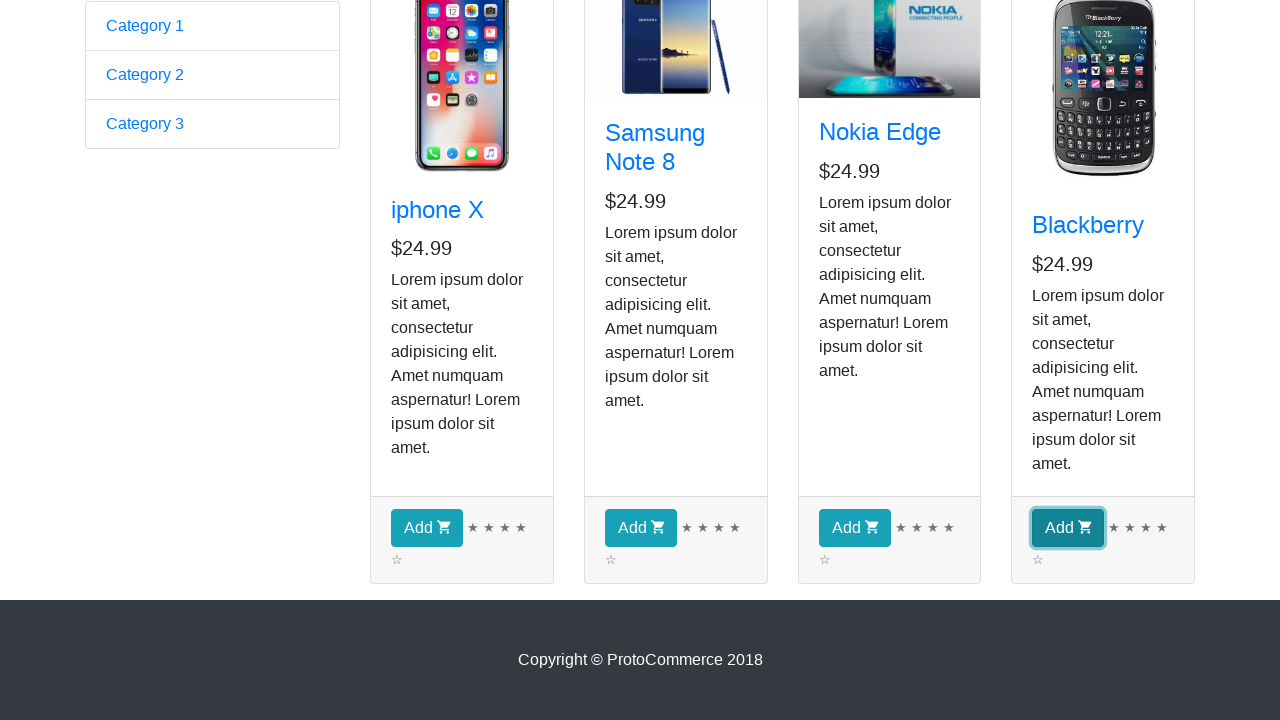